Tests the flight booking flow by selecting departure and destination cities, searching for flights, and clicking to choose a specific flight.

Starting URL: https://blazedemo.com/

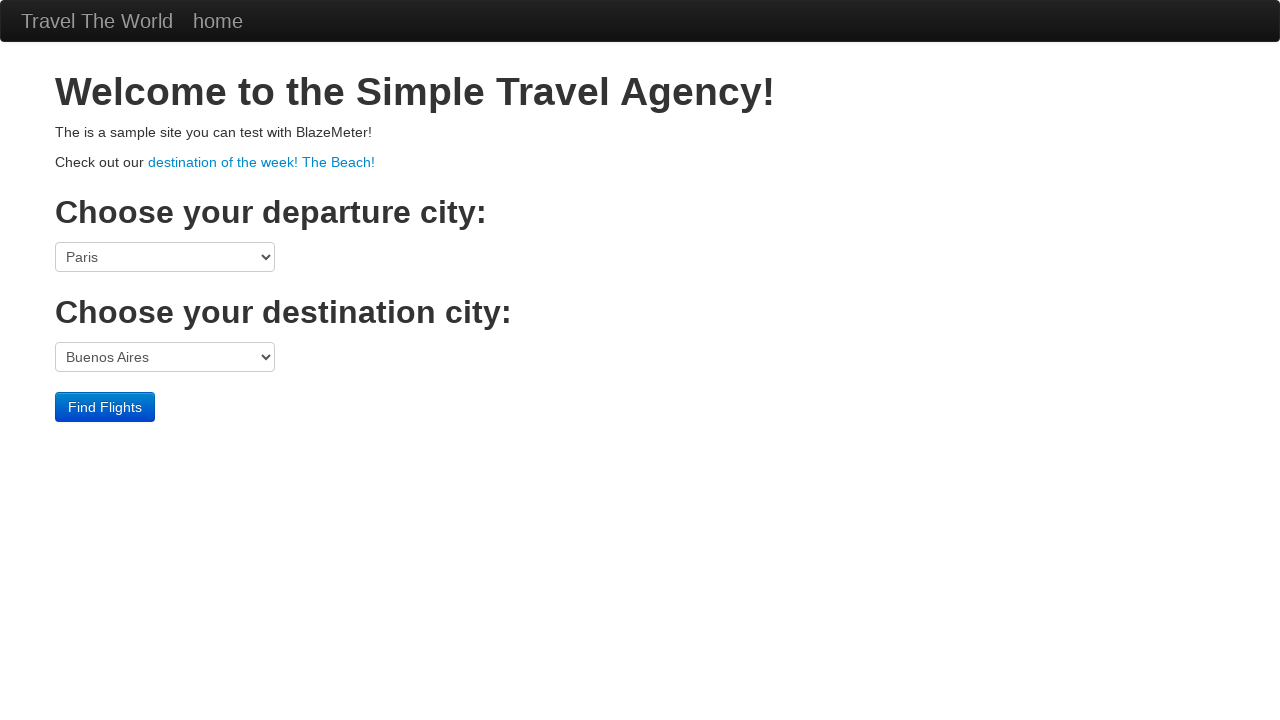

Selected San Diego as departure city on select[name='fromPort']
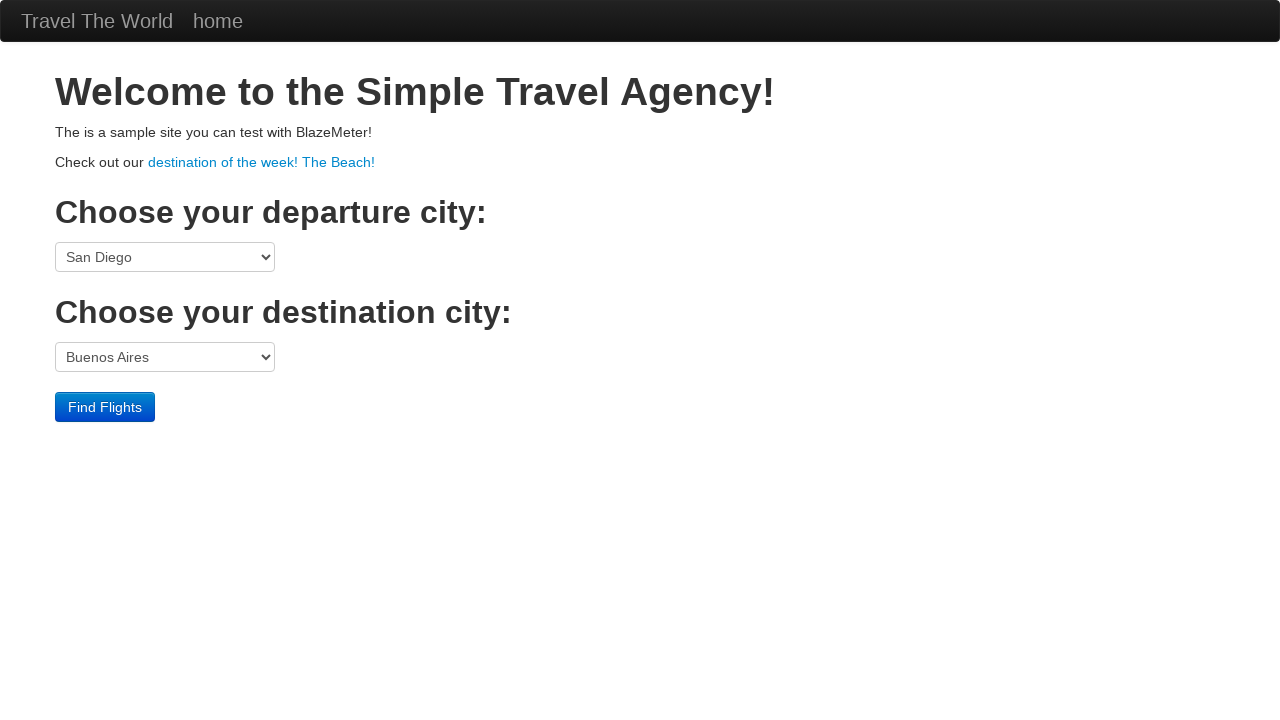

Selected Rome as destination city on select[name='toPort']
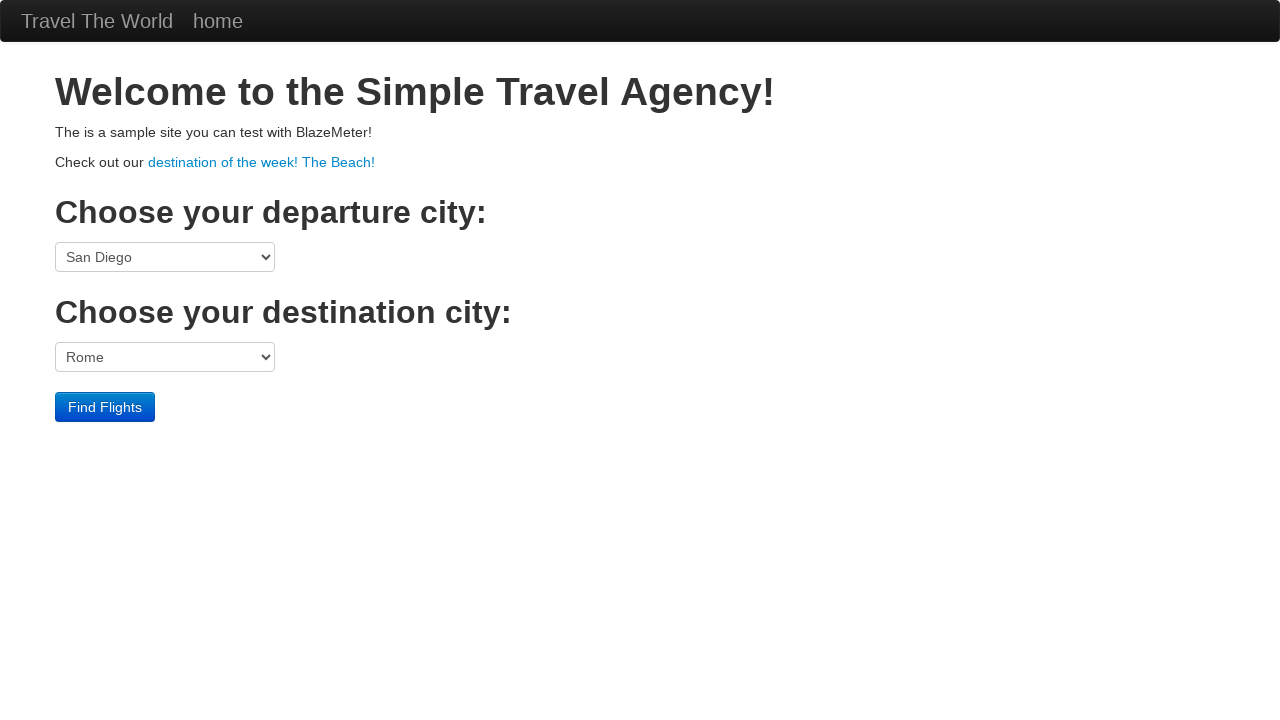

Clicked Find Flights button to search for flights at (105, 407) on input[type='submit']
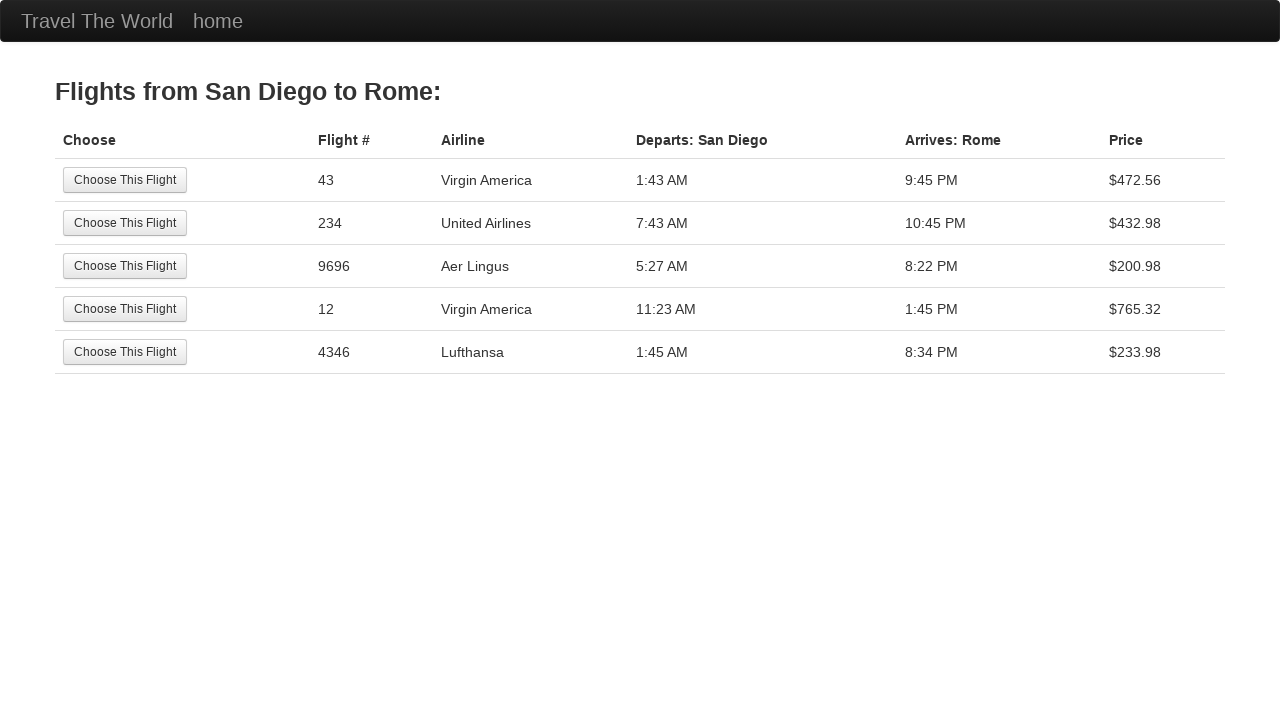

Waited for flights page to load with Choose This Flight button
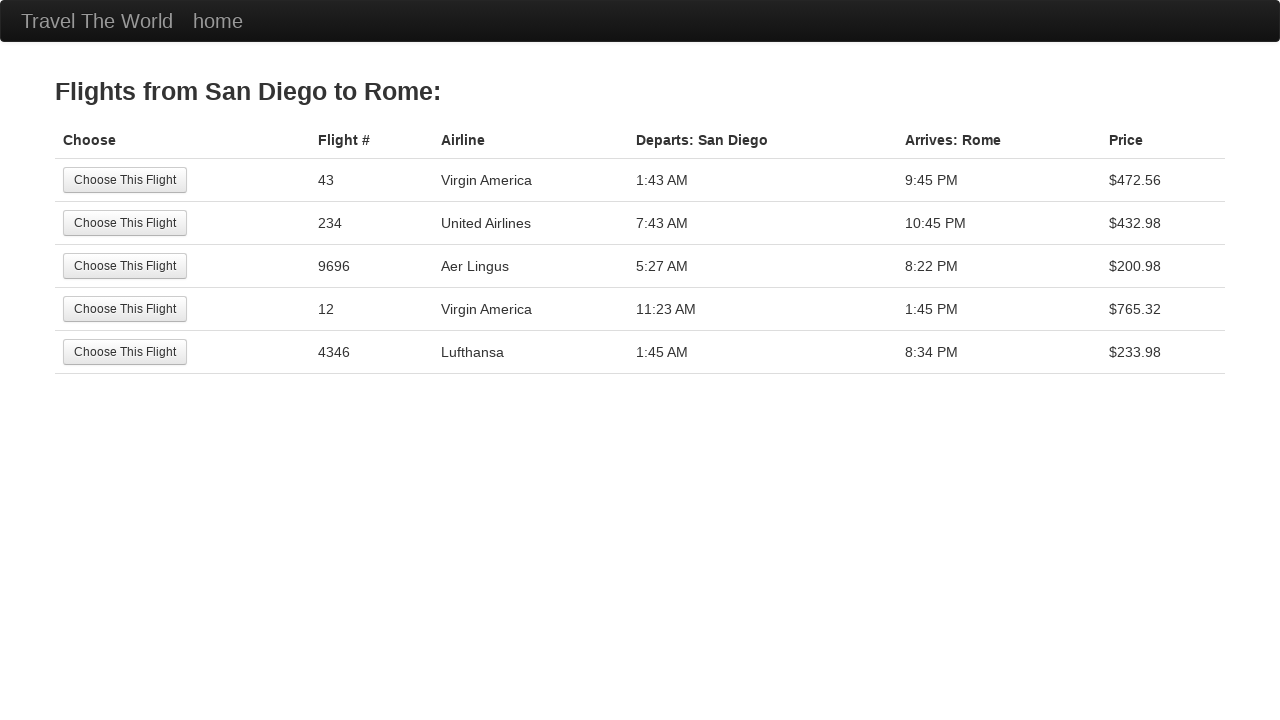

Clicked Choose This Flight button to select a flight at (125, 180) on input[value='Choose This Flight']
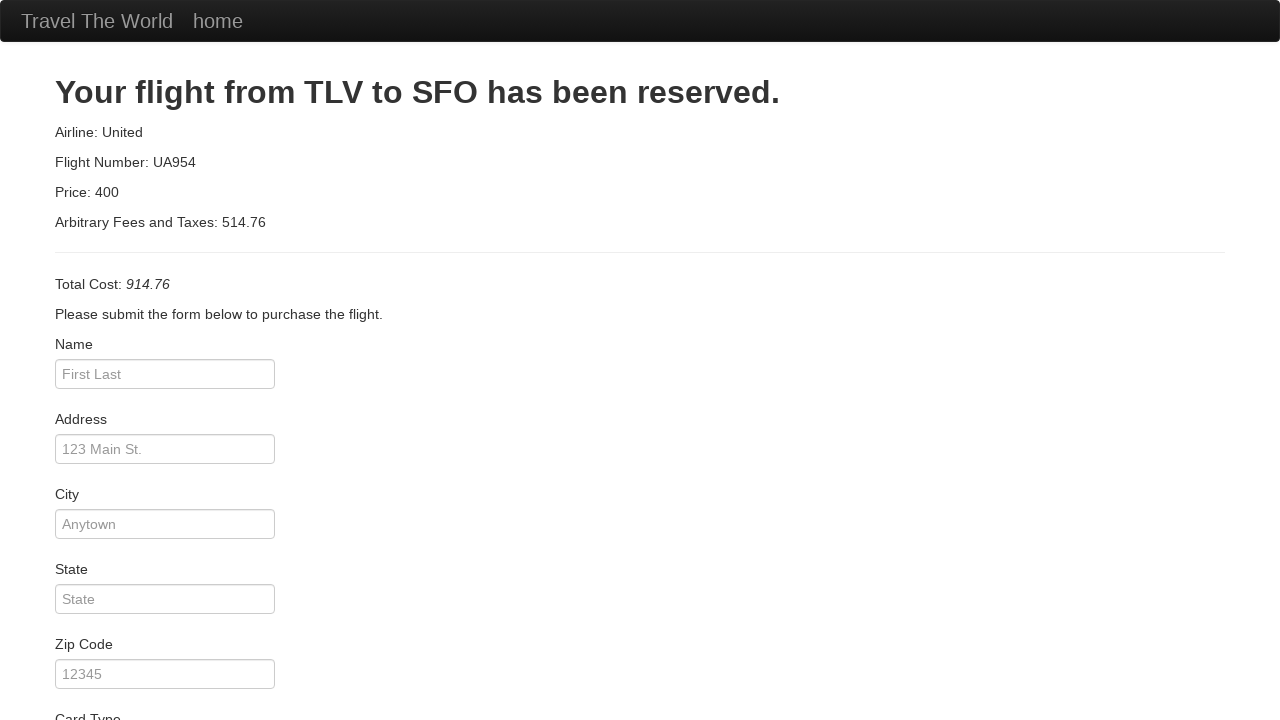

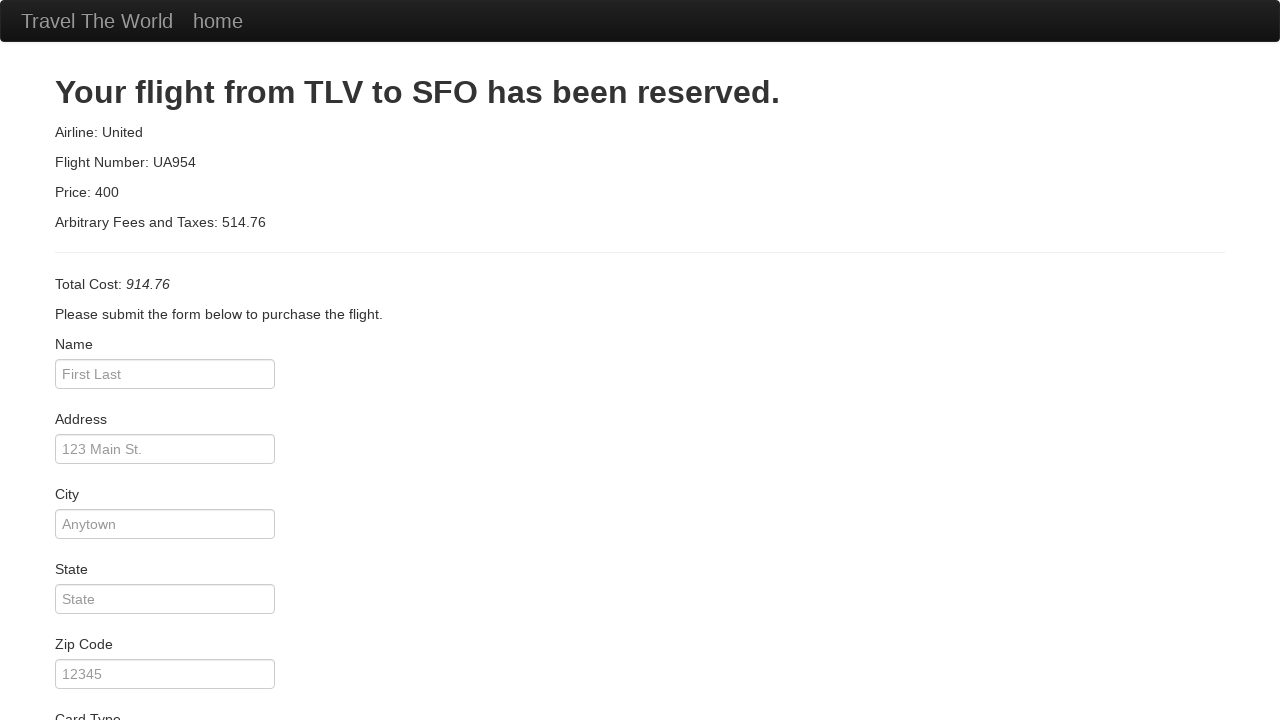